Tests that edits are saved when the input loses focus (blur event)

Starting URL: https://demo.playwright.dev/todomvc

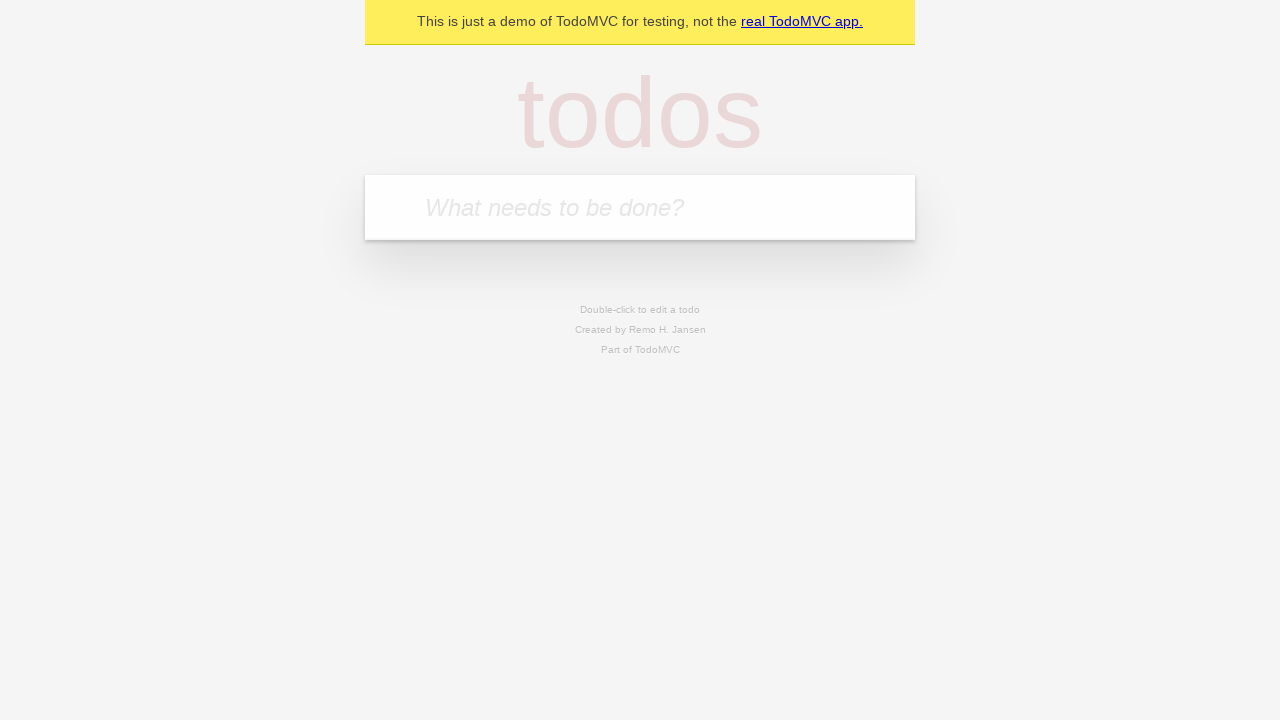

Filled new todo field with 'buy some cheese' on internal:attr=[placeholder="What needs to be done?"i]
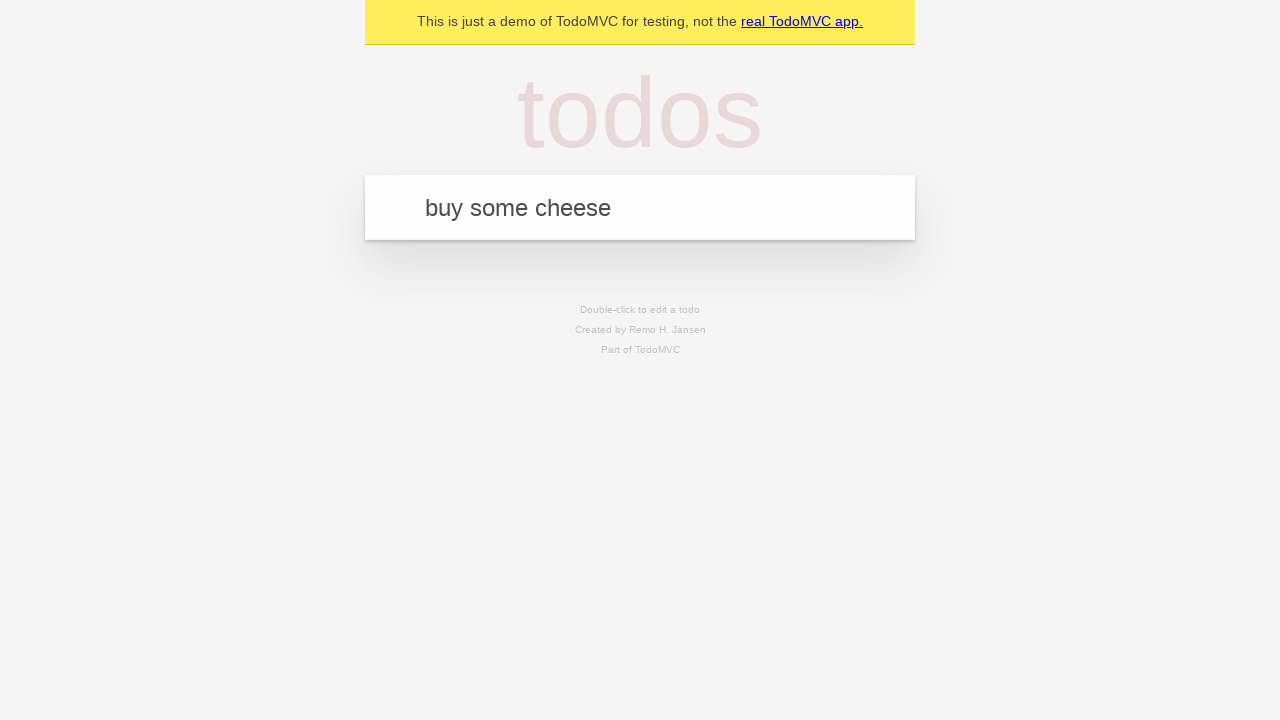

Pressed Enter to create todo item 'buy some cheese' on internal:attr=[placeholder="What needs to be done?"i]
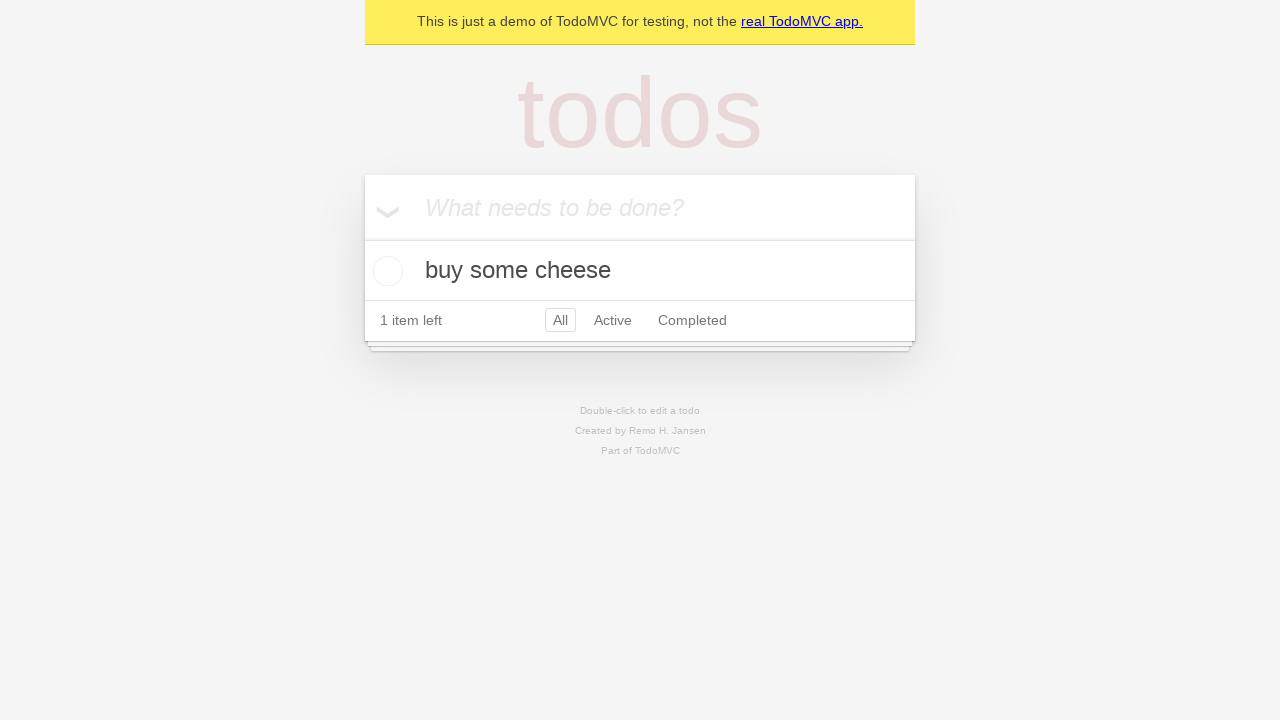

Filled new todo field with 'feed the cat' on internal:attr=[placeholder="What needs to be done?"i]
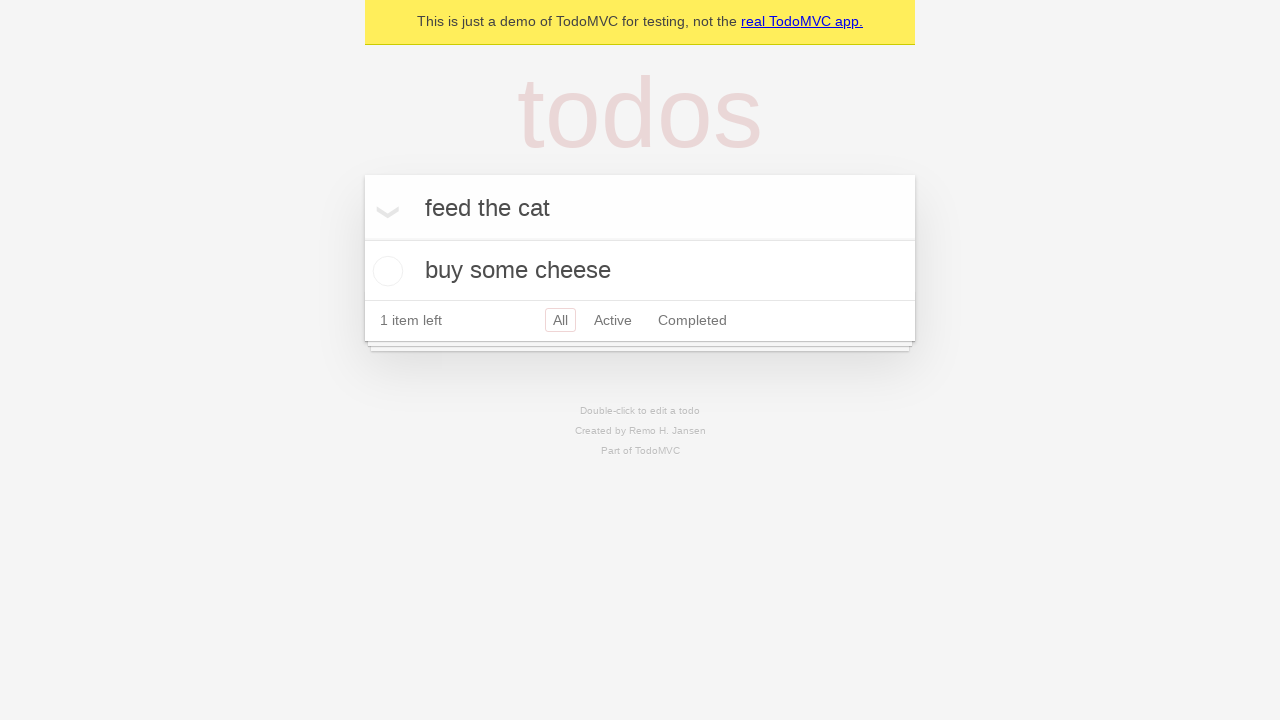

Pressed Enter to create todo item 'feed the cat' on internal:attr=[placeholder="What needs to be done?"i]
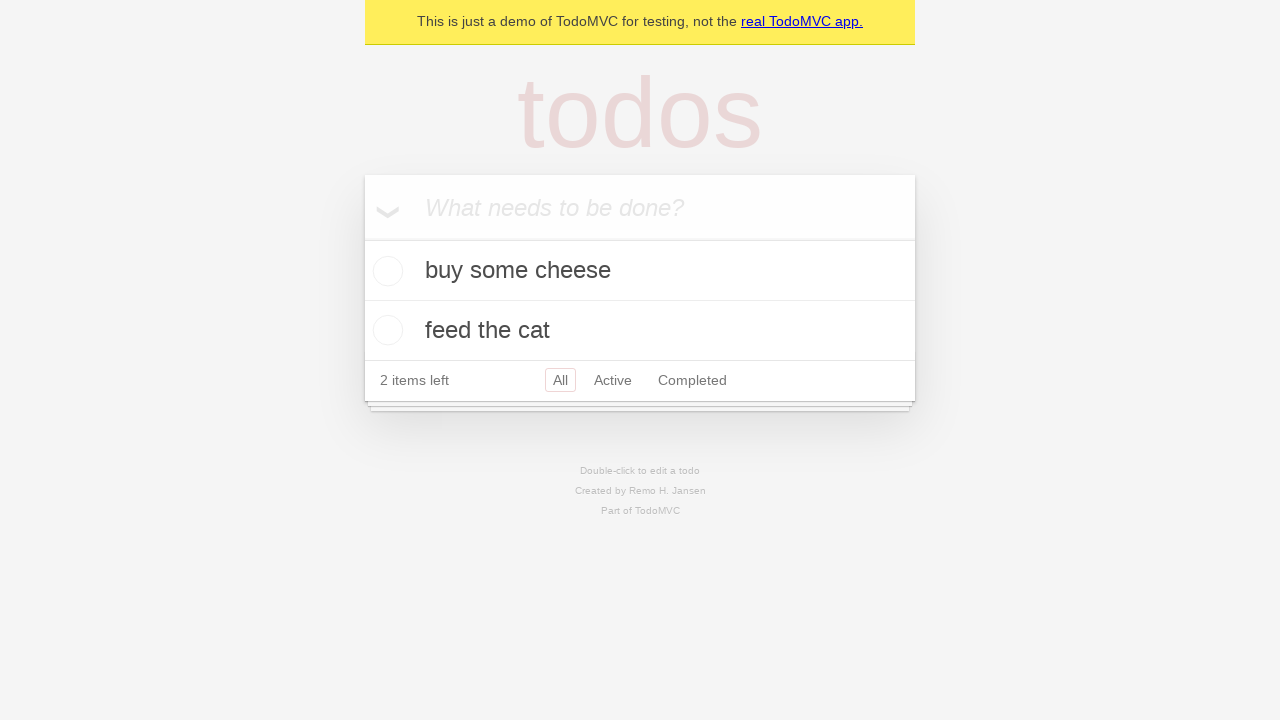

Filled new todo field with 'book a doctors appointment' on internal:attr=[placeholder="What needs to be done?"i]
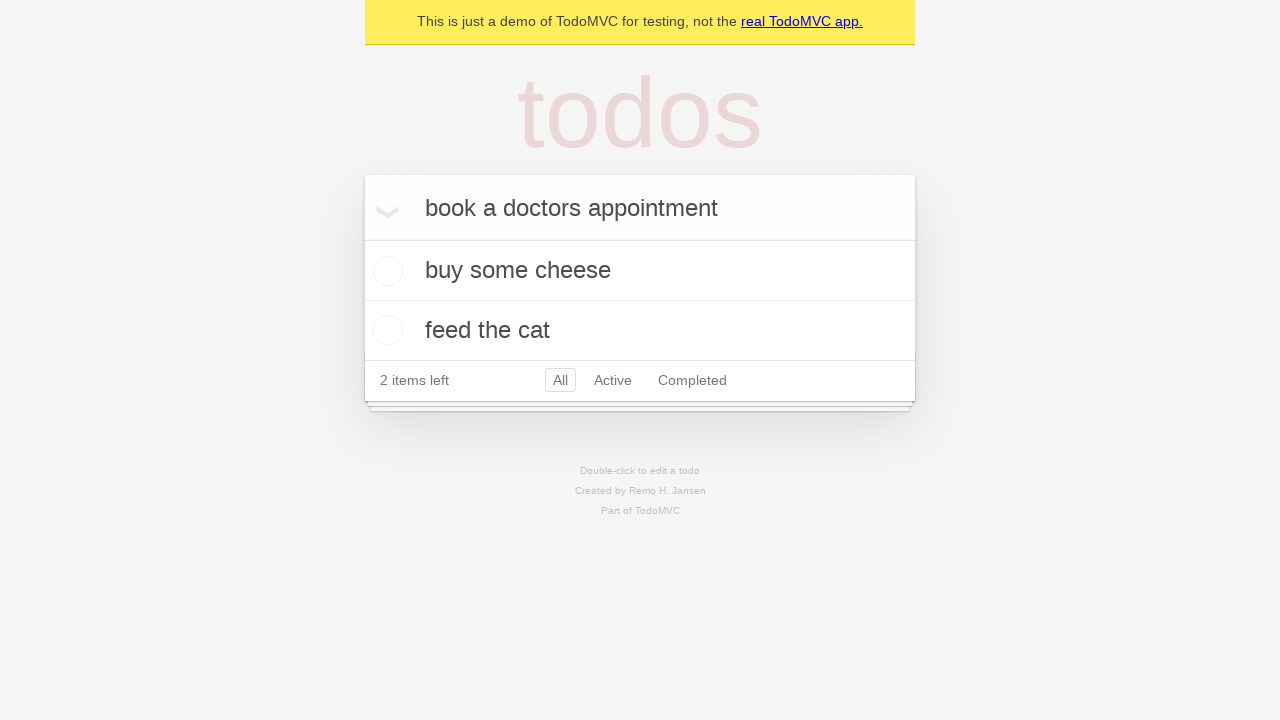

Pressed Enter to create todo item 'book a doctors appointment' on internal:attr=[placeholder="What needs to be done?"i]
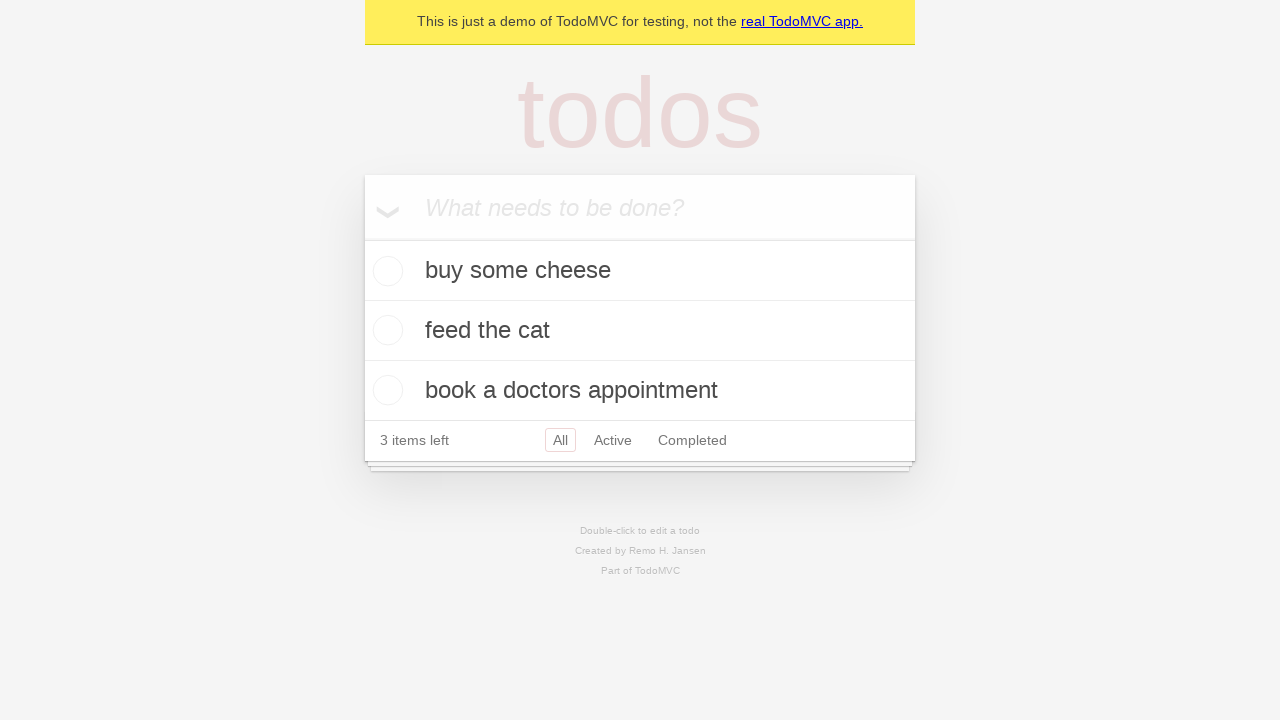

Located all todo items
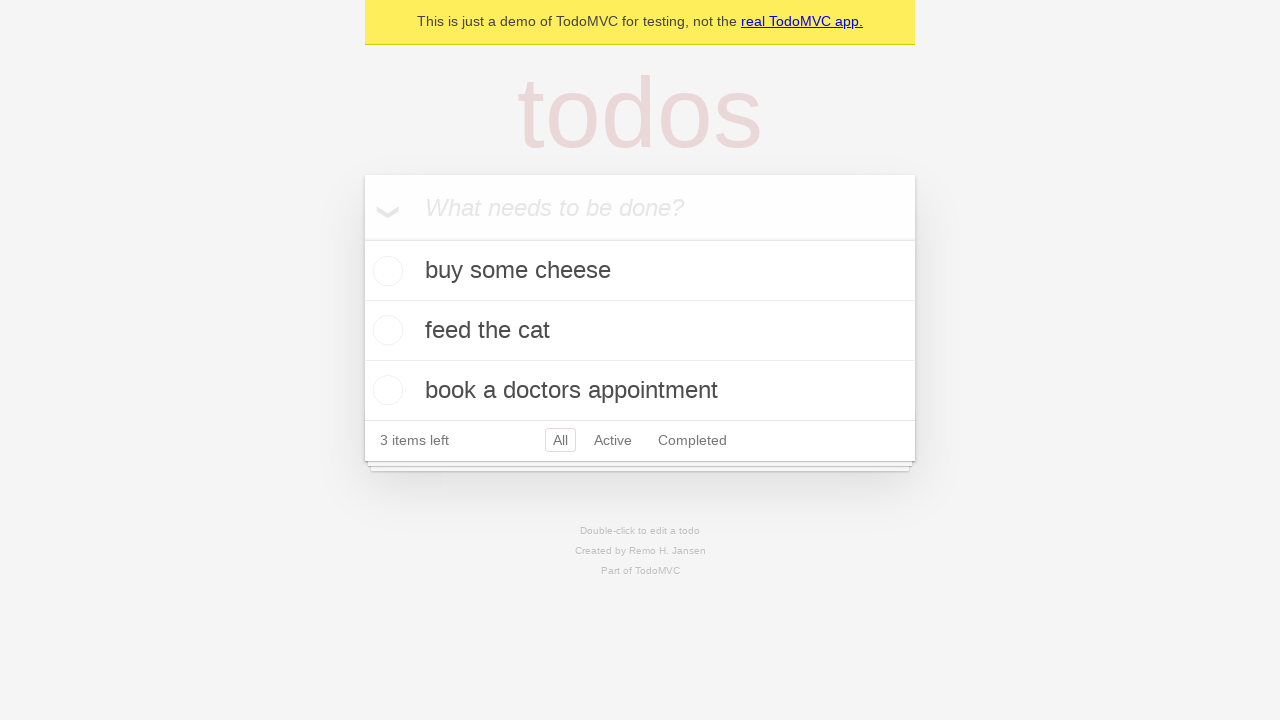

Double-clicked second todo item to enter edit mode at (640, 331) on internal:testid=[data-testid="todo-item"s] >> nth=1
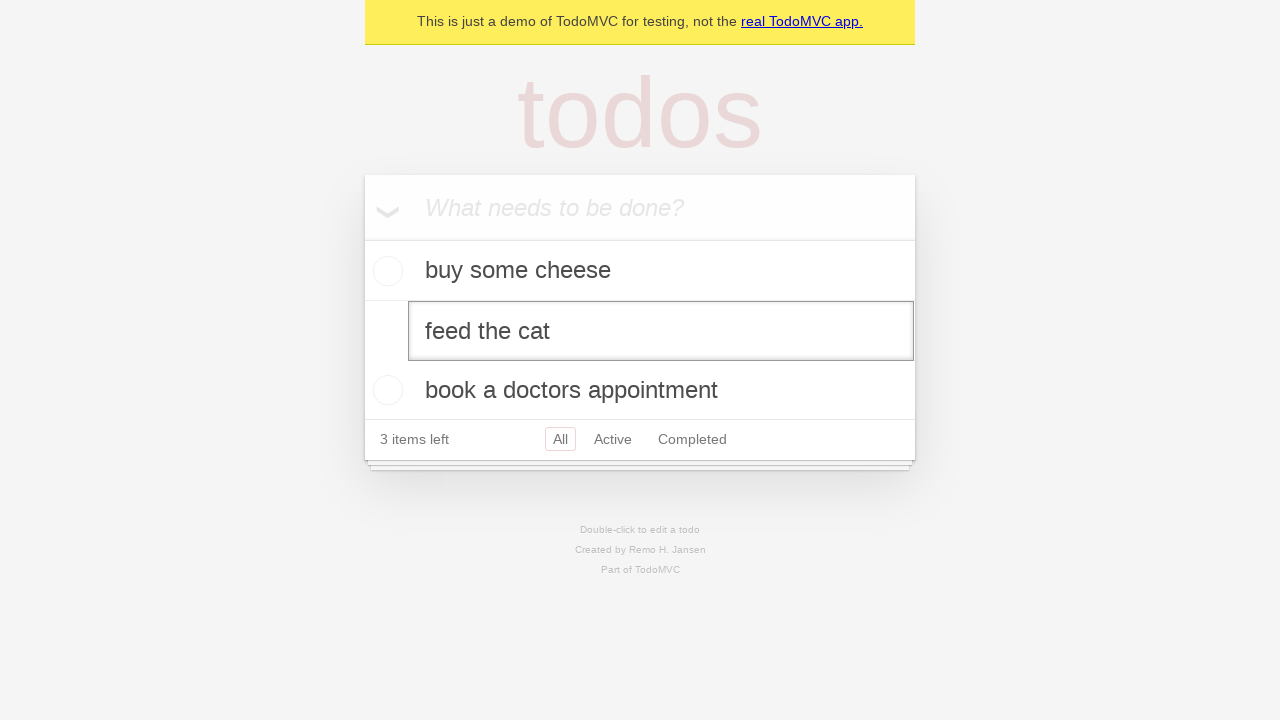

Filled edit field with 'buy some sausages' on internal:testid=[data-testid="todo-item"s] >> nth=1 >> internal:role=textbox[nam
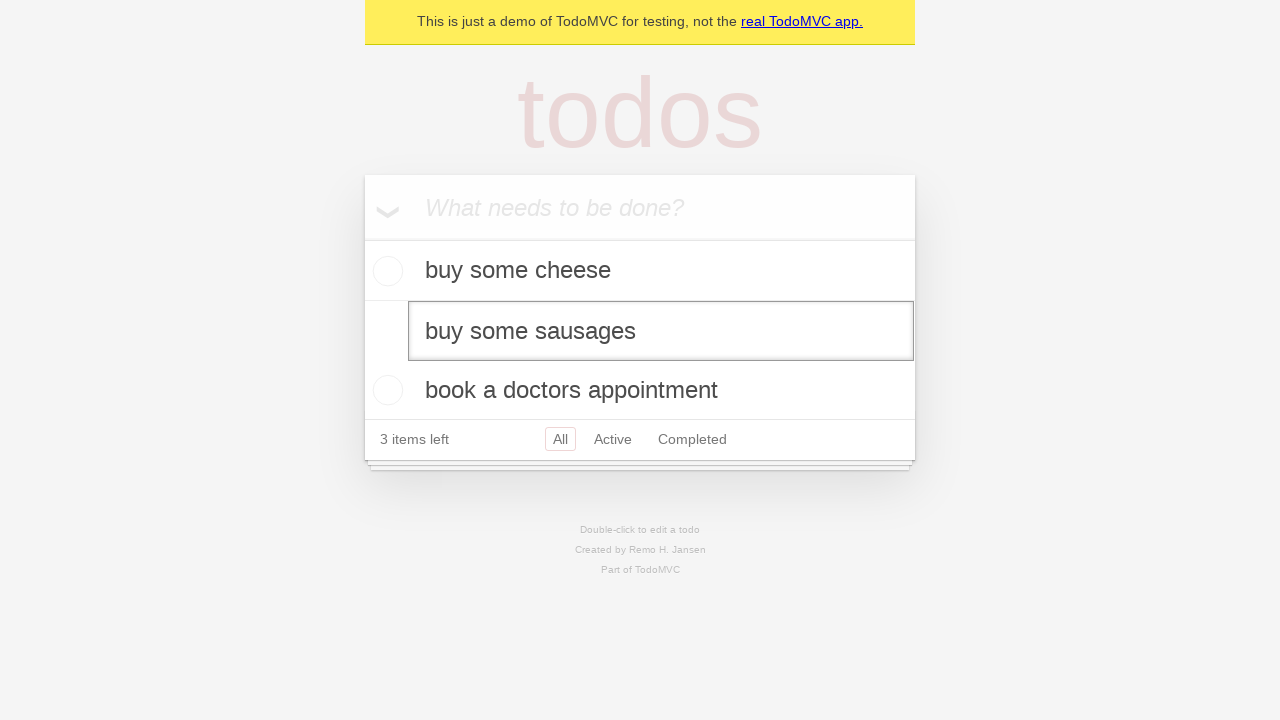

Dispatched blur event to save edit changes
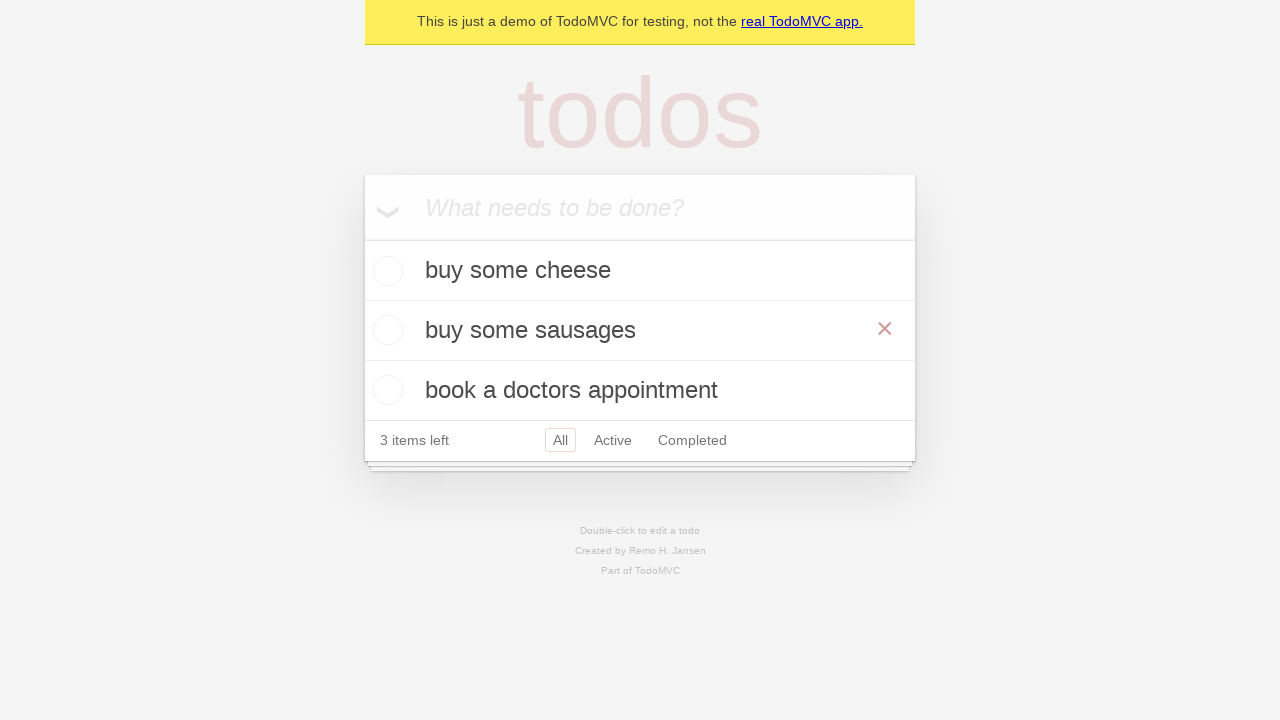

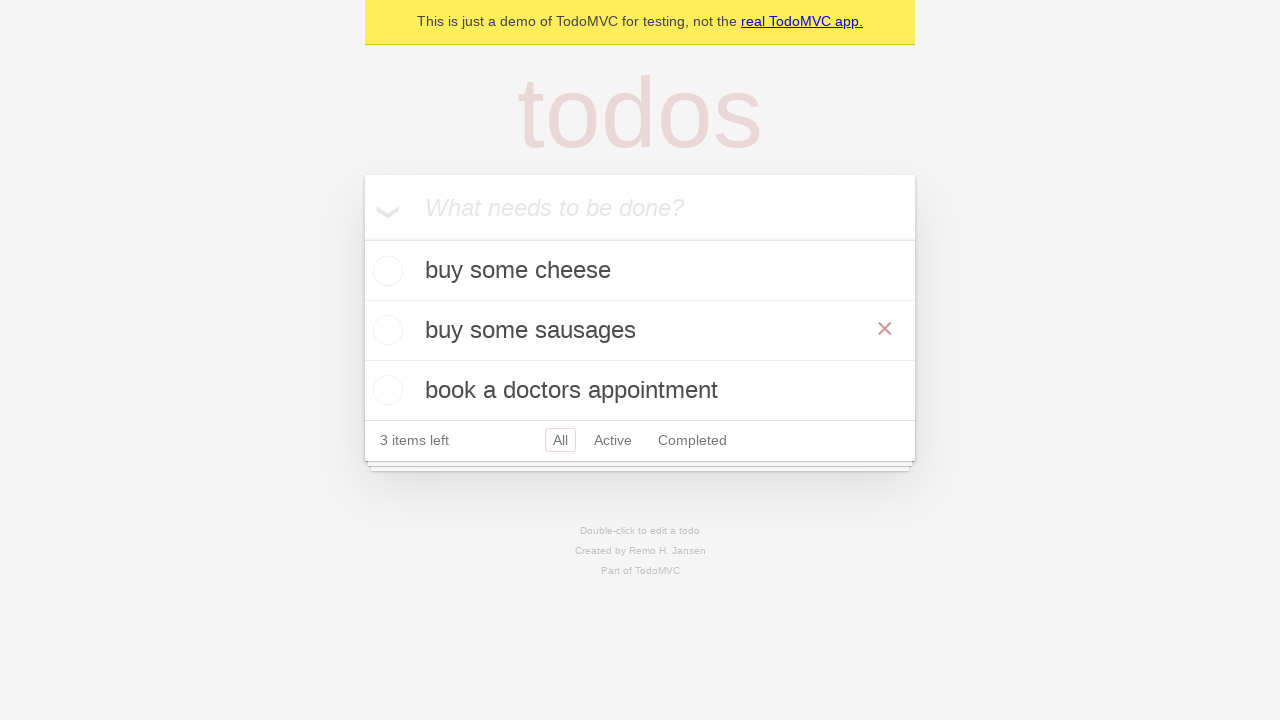